Tests an e-commerce shopping cart flow by searching for products containing "ber", adding all matching items to cart, proceeding to checkout, applying a promo code, and verifying the total amount calculation.

Starting URL: https://rahulshettyacademy.com/seleniumPractise/

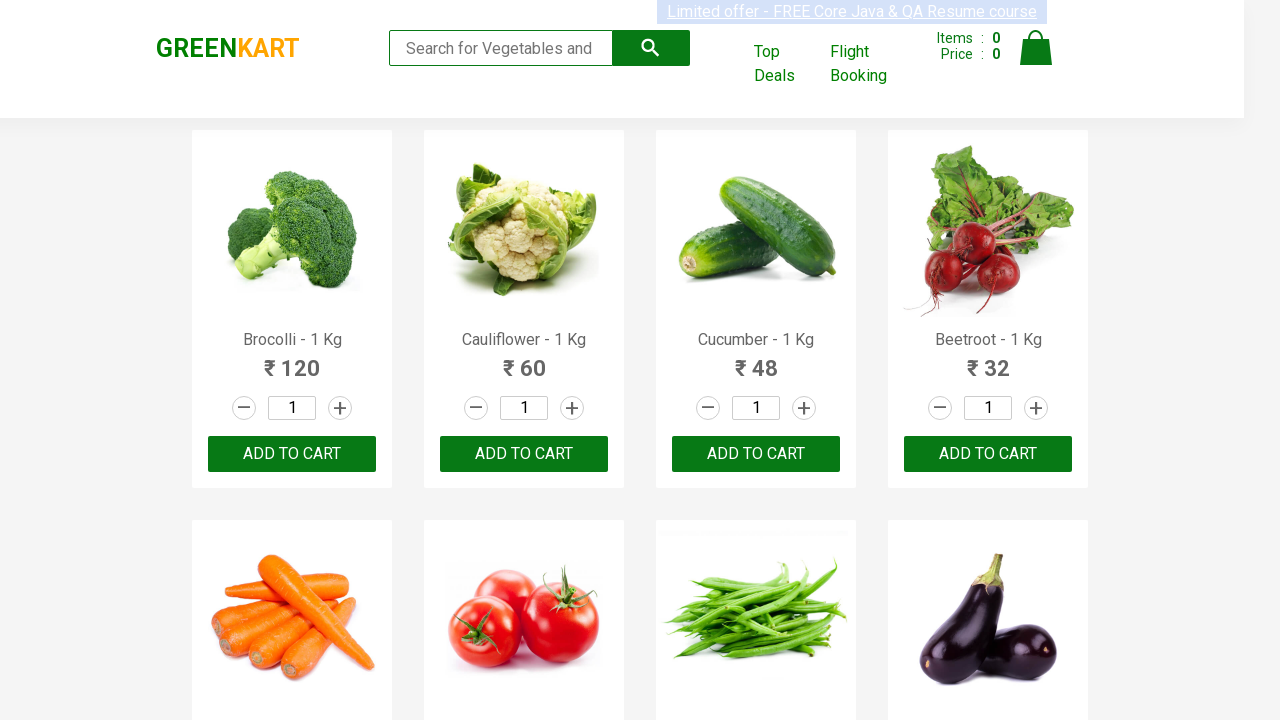

Filled search field with 'ber' on input.search-keyword
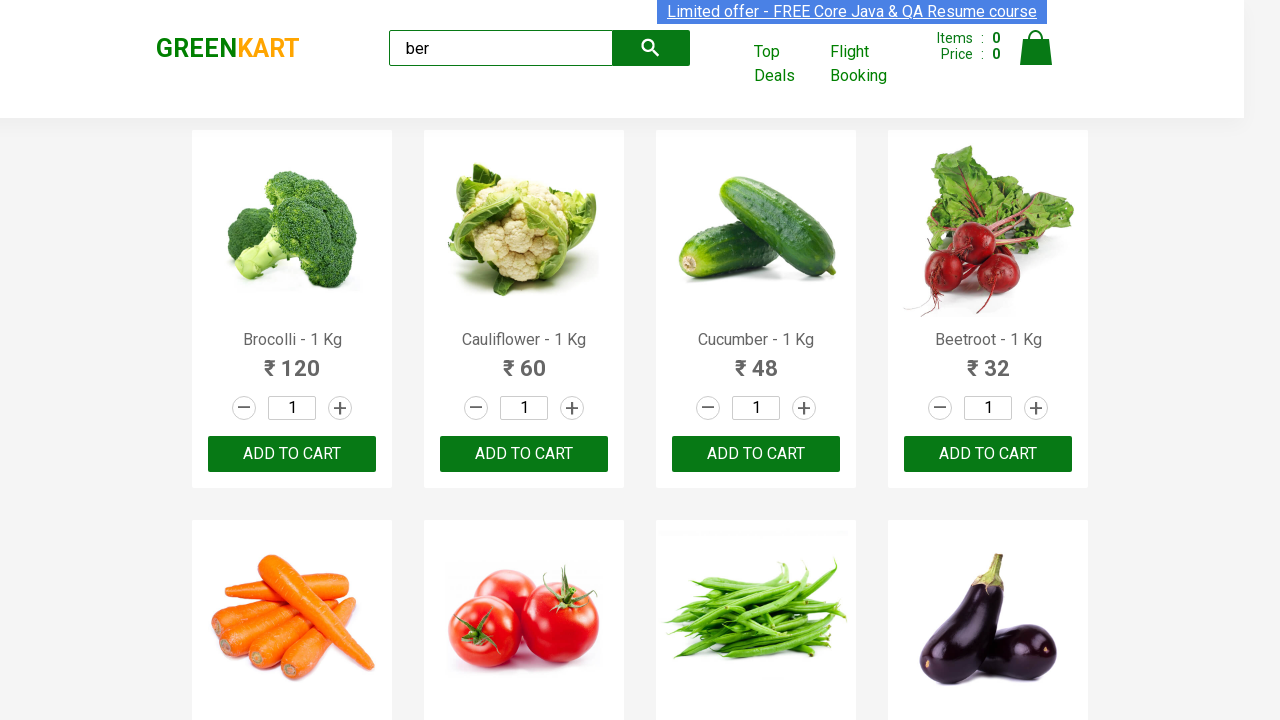

Waited for search results to load
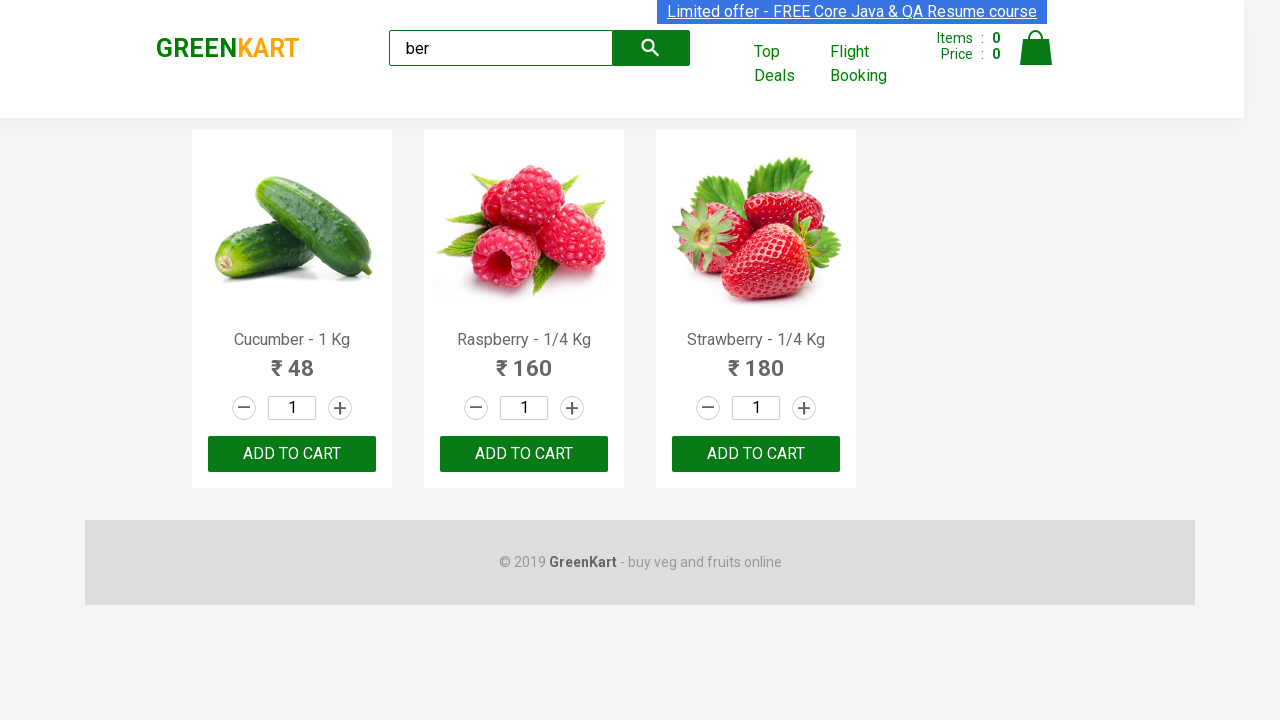

Verified that 3 products were found
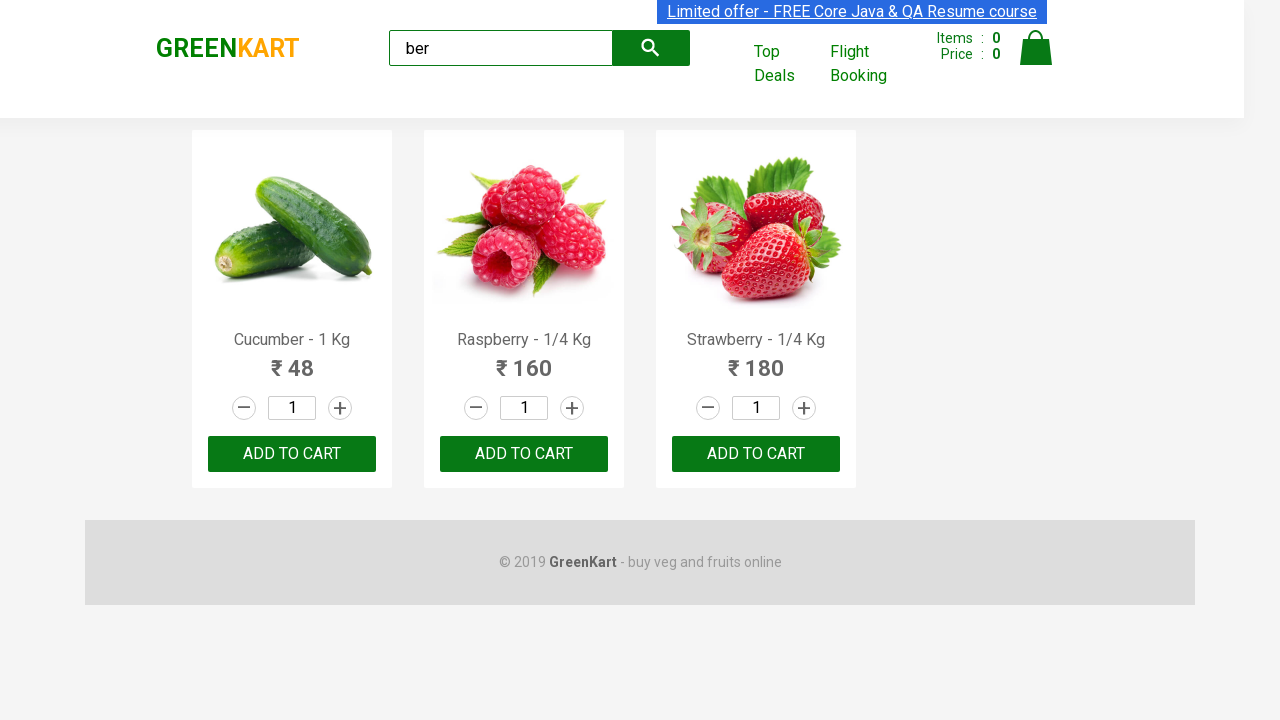

Clicked 'Add to cart' button for product 1 at (292, 454) on xpath=//div[@class='product-action']/button >> nth=0
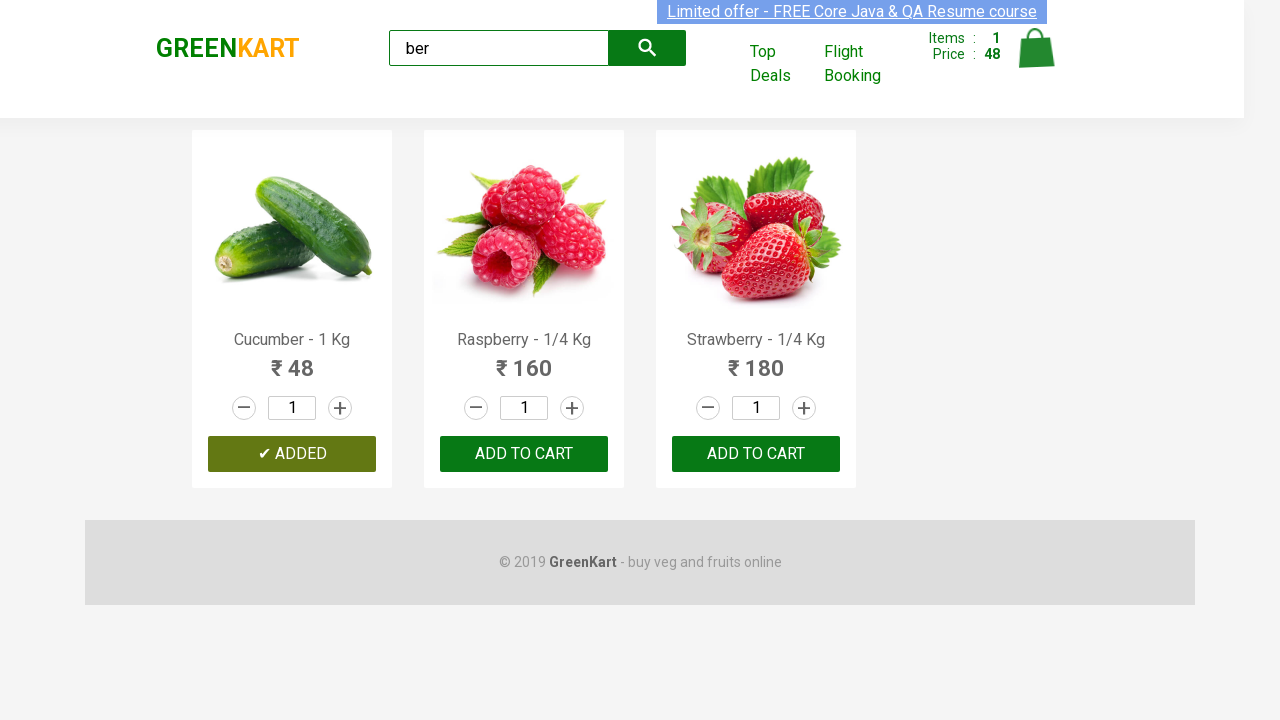

Clicked 'Add to cart' button for product 2 at (524, 454) on xpath=//div[@class='product-action']/button >> nth=1
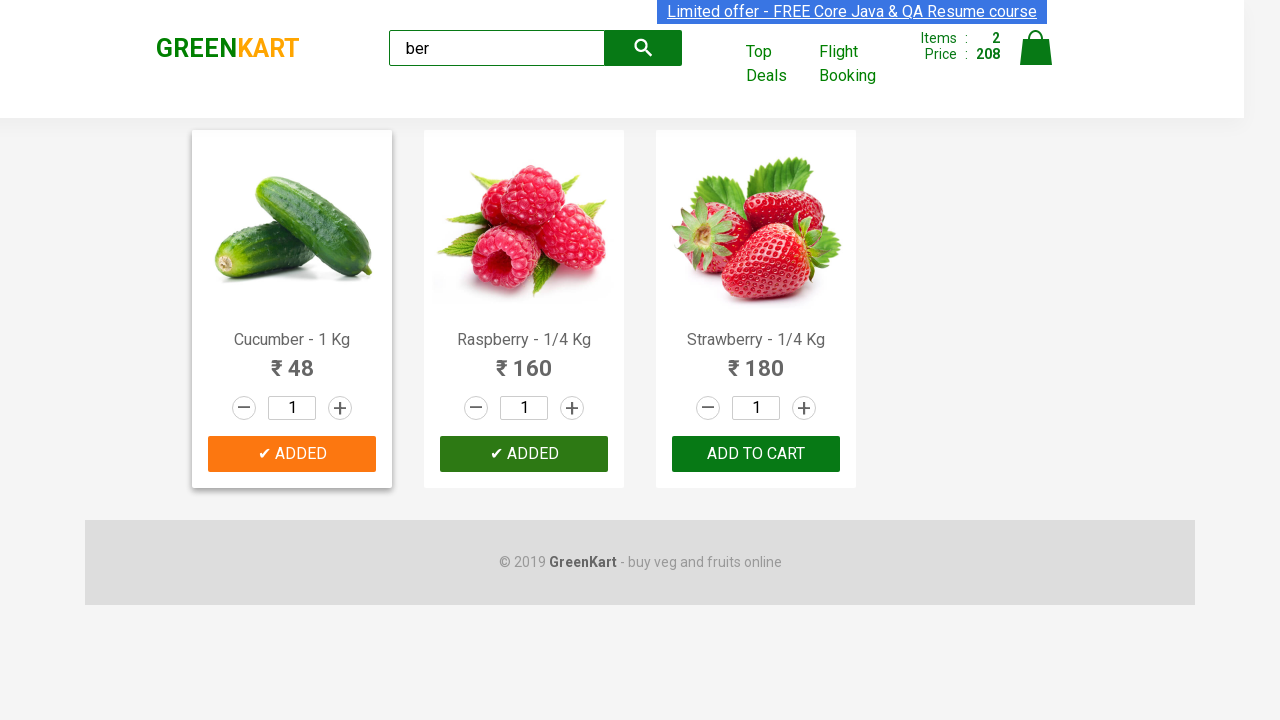

Clicked 'Add to cart' button for product 3 at (756, 454) on xpath=//div[@class='product-action']/button >> nth=2
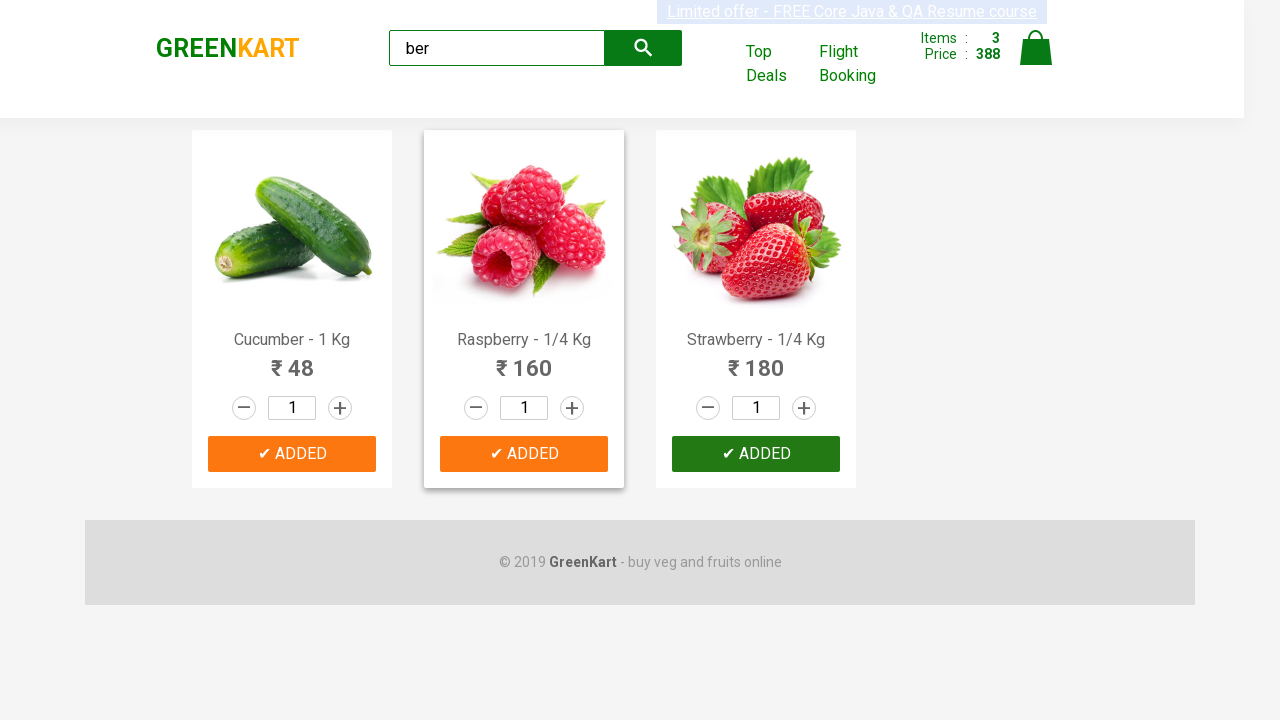

Clicked on cart icon at (1036, 48) on img[alt='Cart']
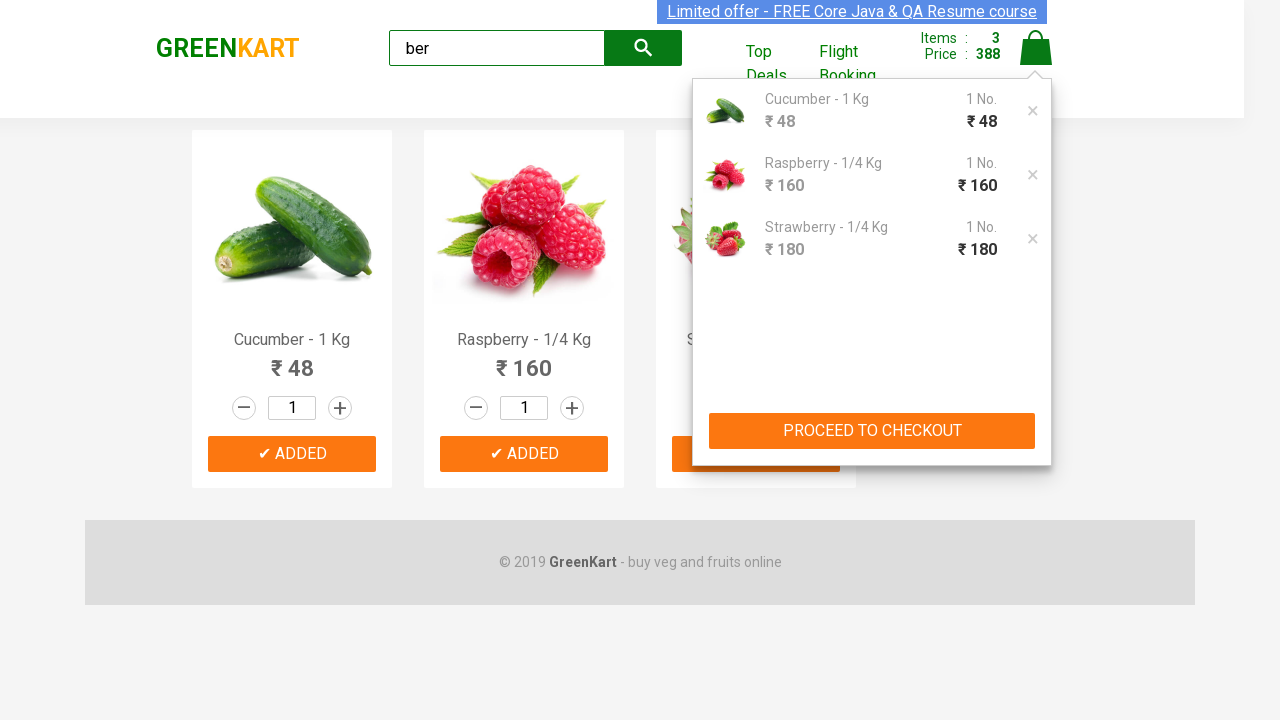

Clicked 'PROCEED TO CHECKOUT' button at (872, 431) on xpath=//button[text()='PROCEED TO CHECKOUT']
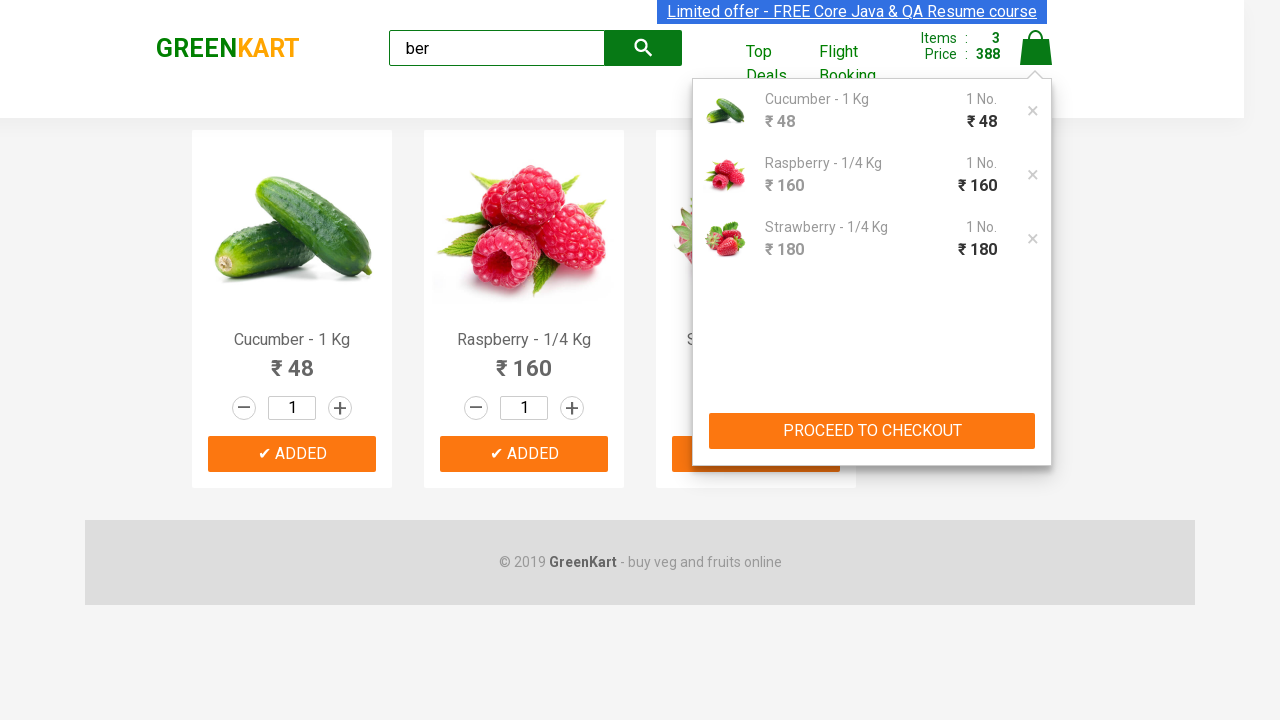

Retrieved total amount before promo: 388 
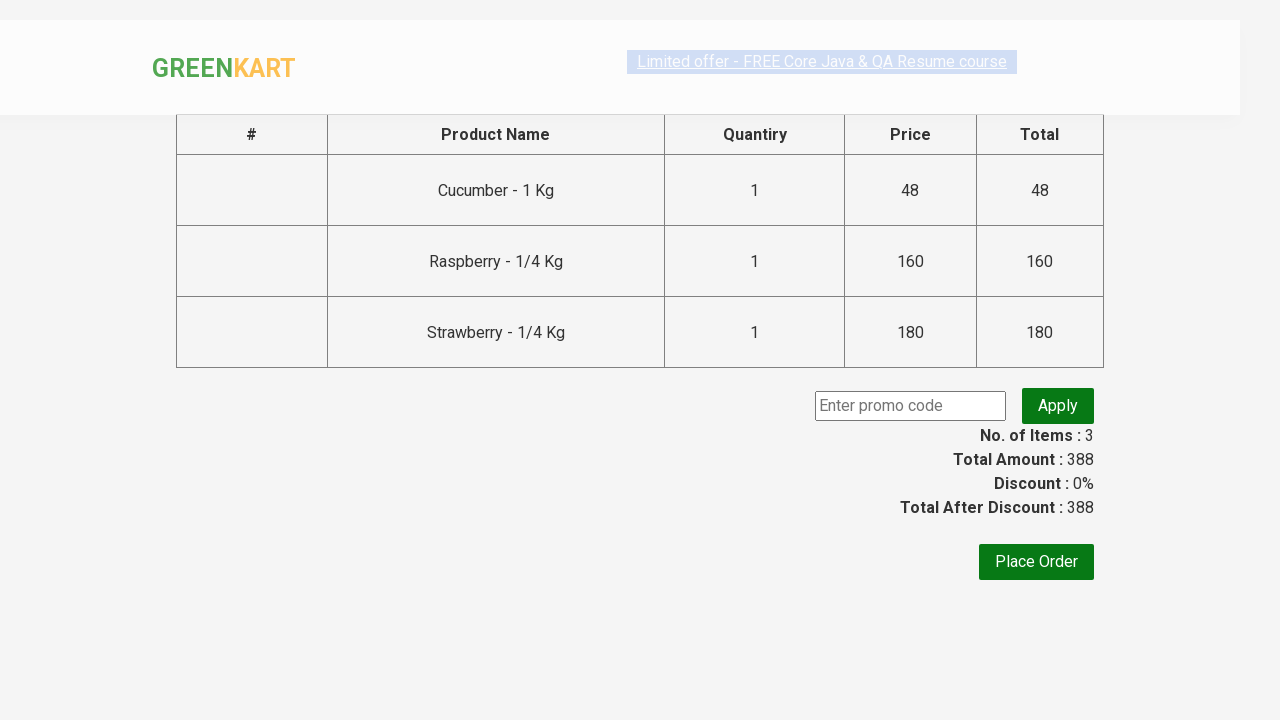

Entered promo code 'rahulshettyacademy' on input[placeholder='Enter promo code']
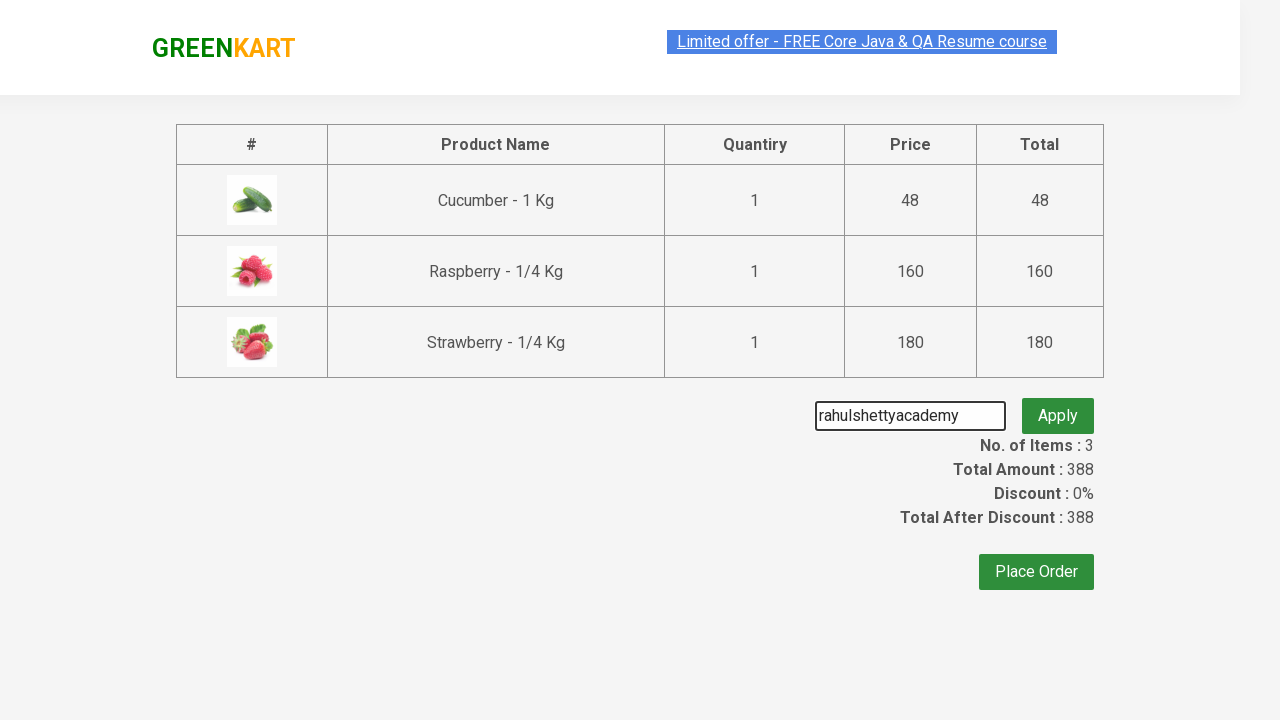

Clicked apply promo button at (1058, 406) on .promoBtn
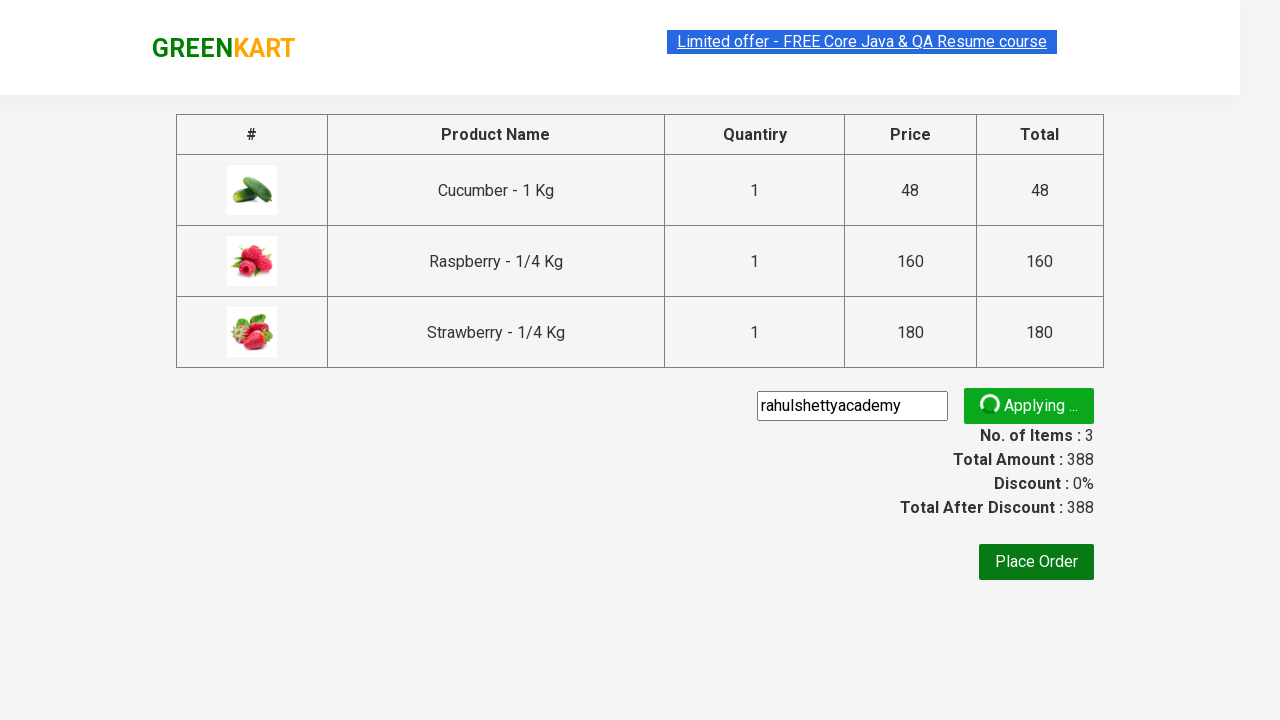

Waited for promo code to be applied
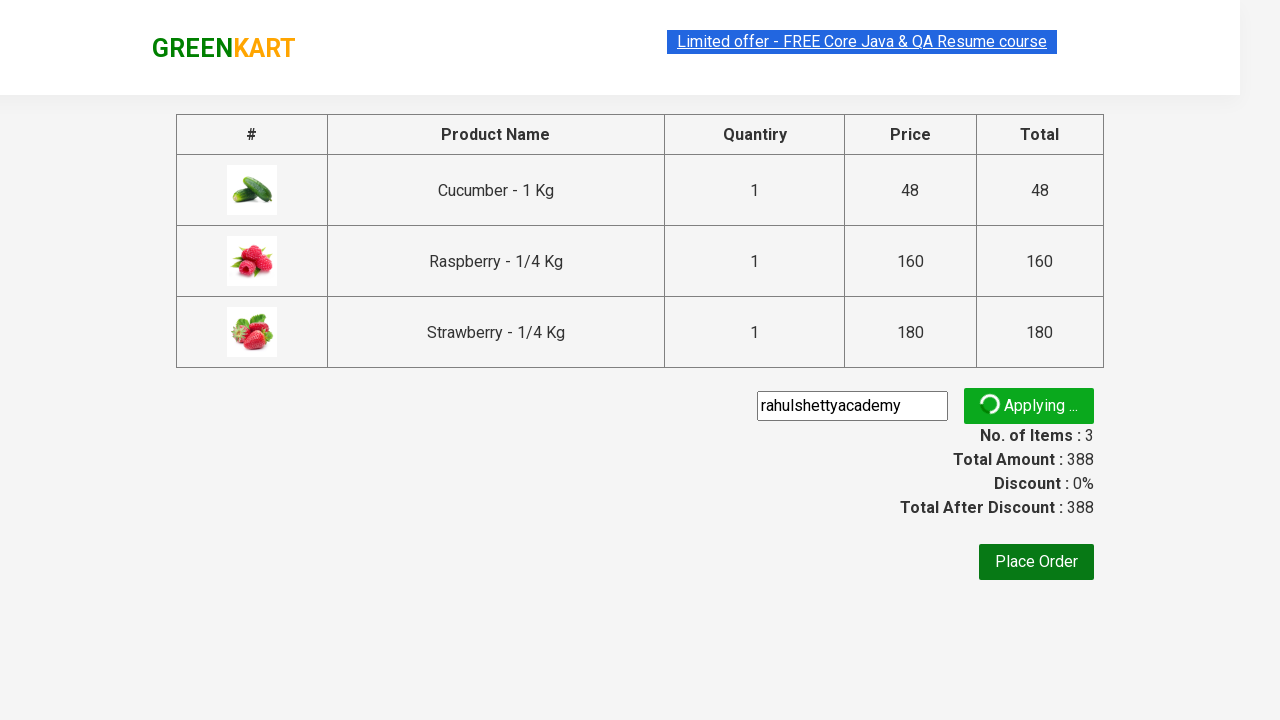

Verified that calculated sum (388) matches displayed total (388 )
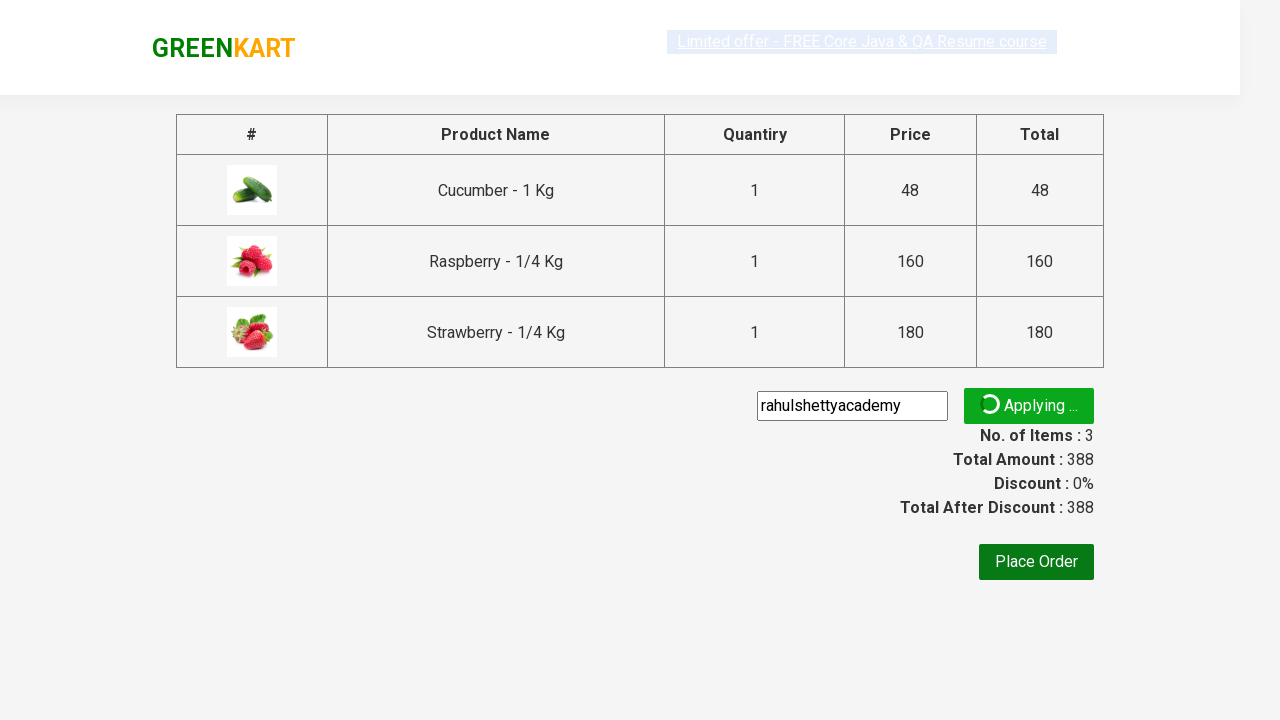

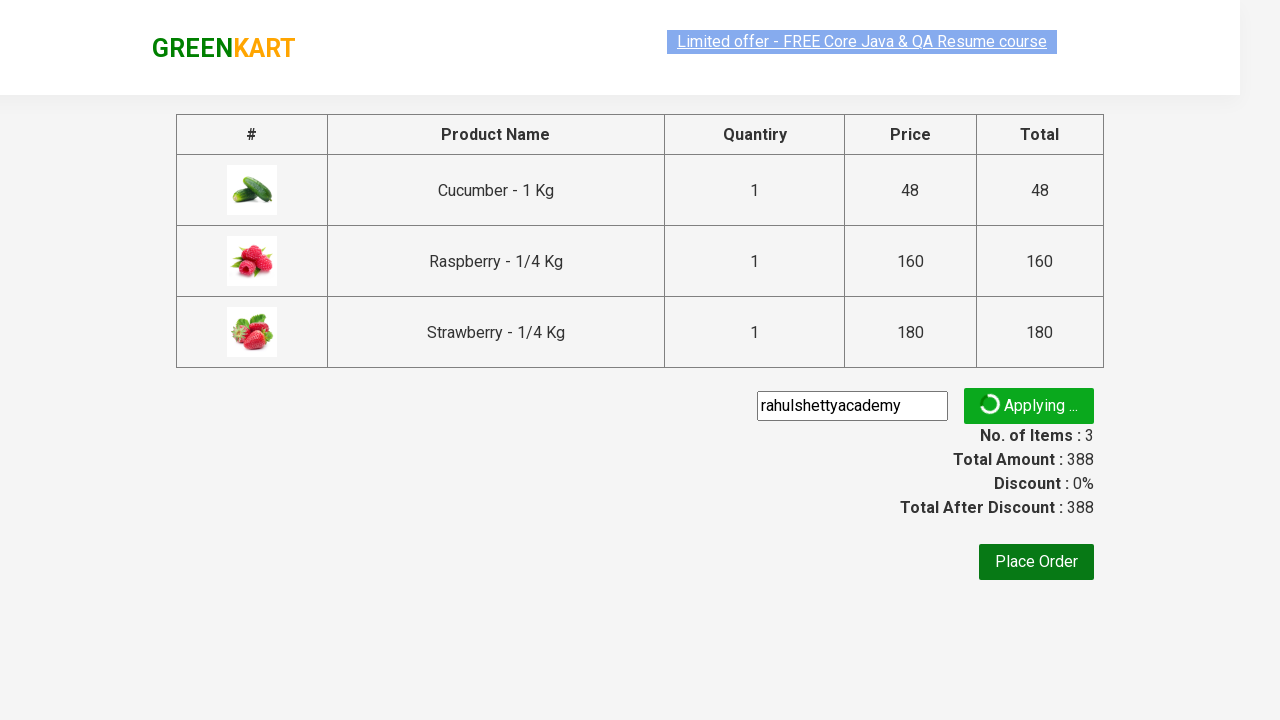